Waits for a price to reach $100, clicks a button, then solves a math captcha by calculating a logarithmic expression and submitting the answer

Starting URL: http://suninjuly.github.io/explicit_wait2.html

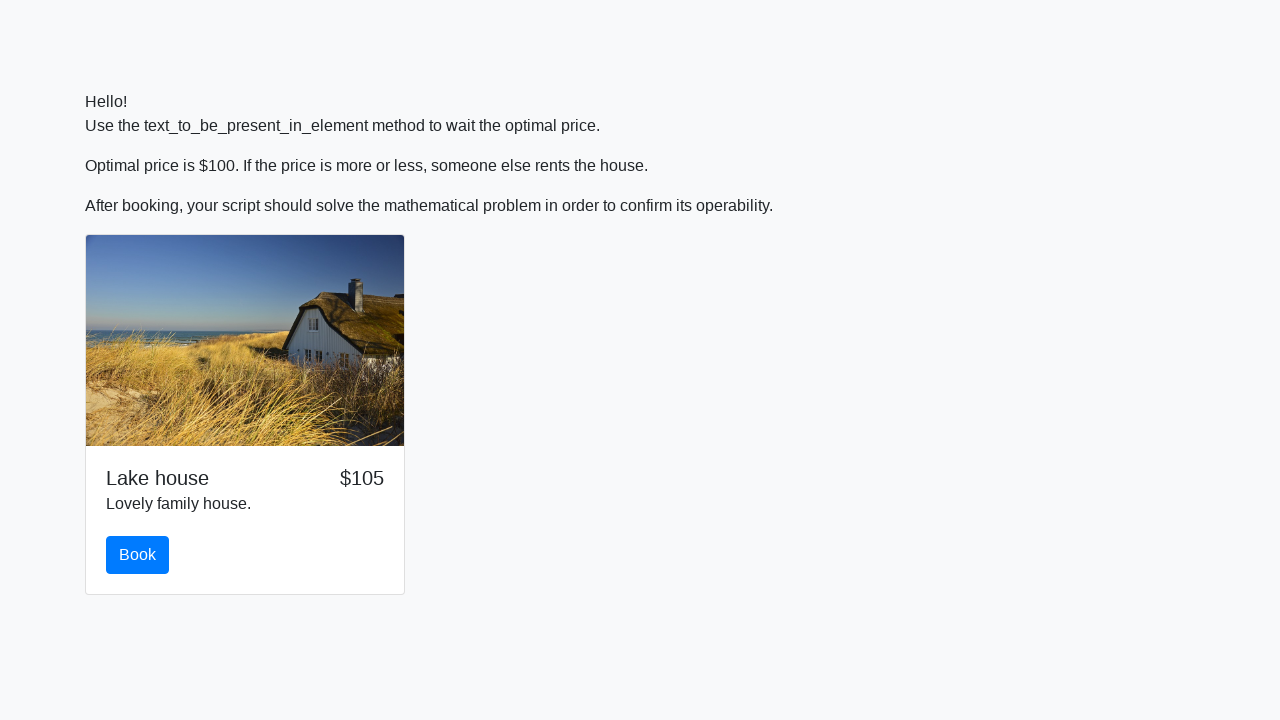

Waited for price to reach $100
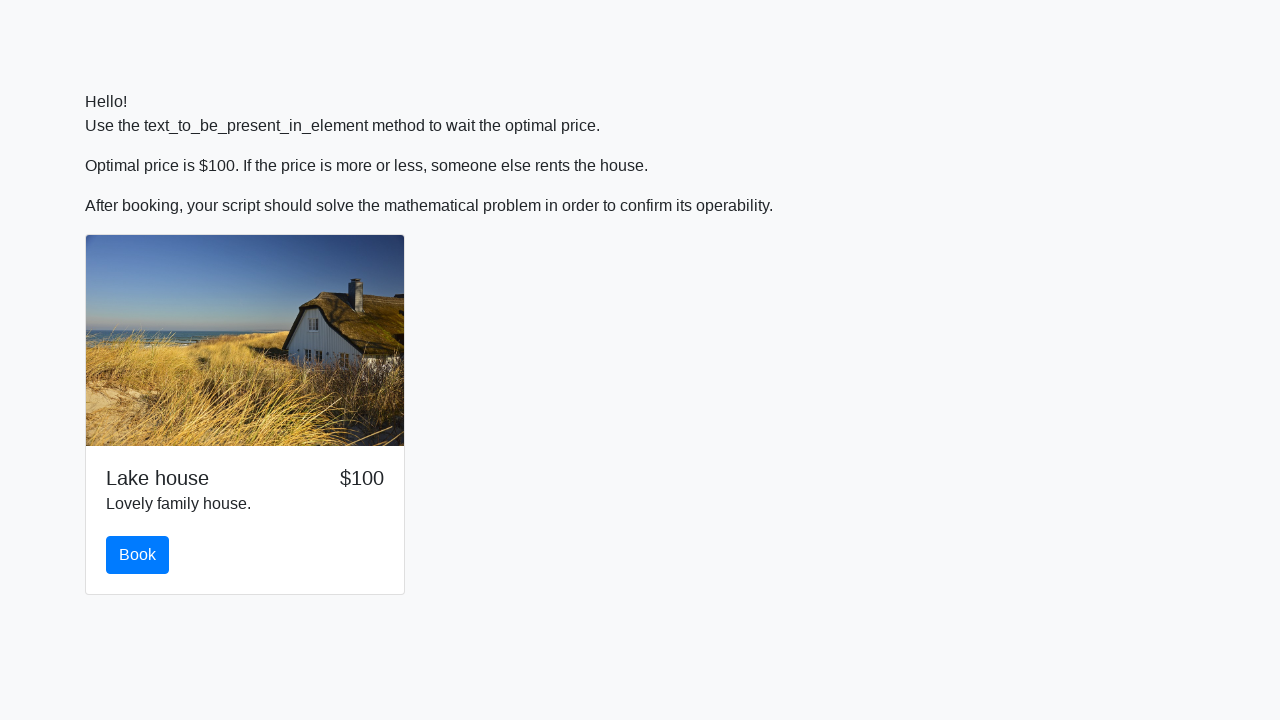

Clicked the book button at (138, 555) on .btn
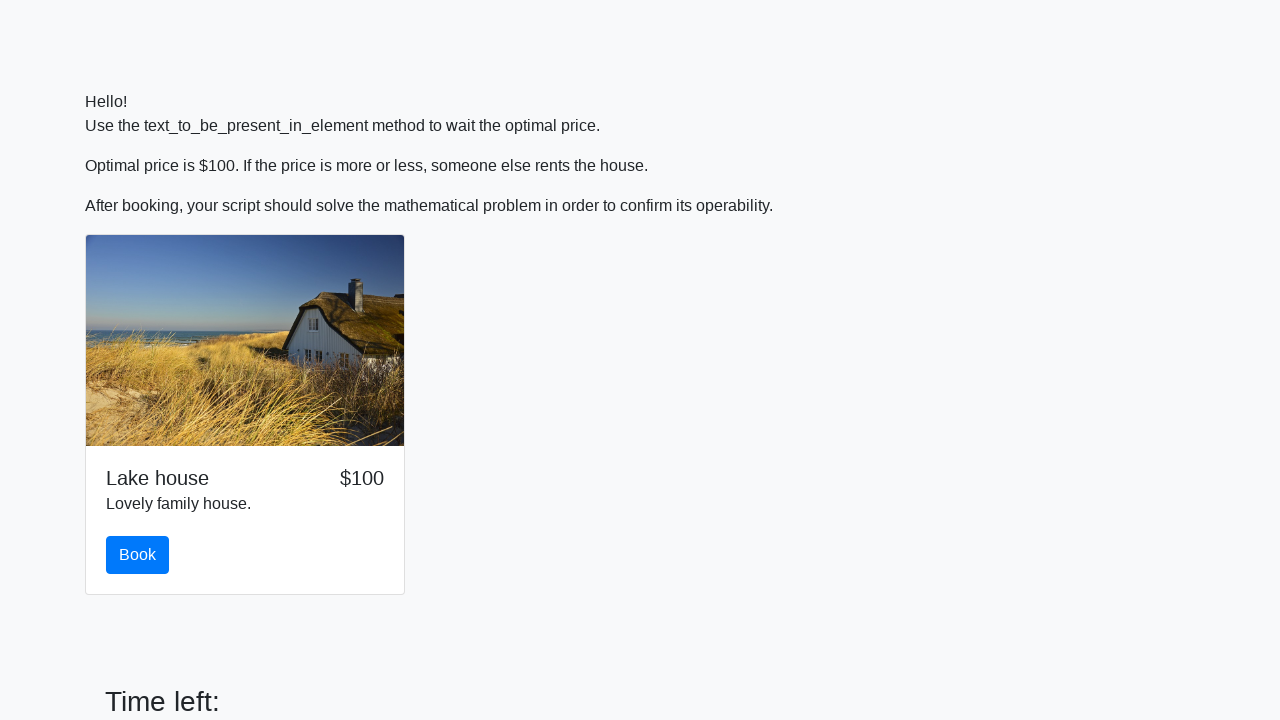

Retrieved input value: 13
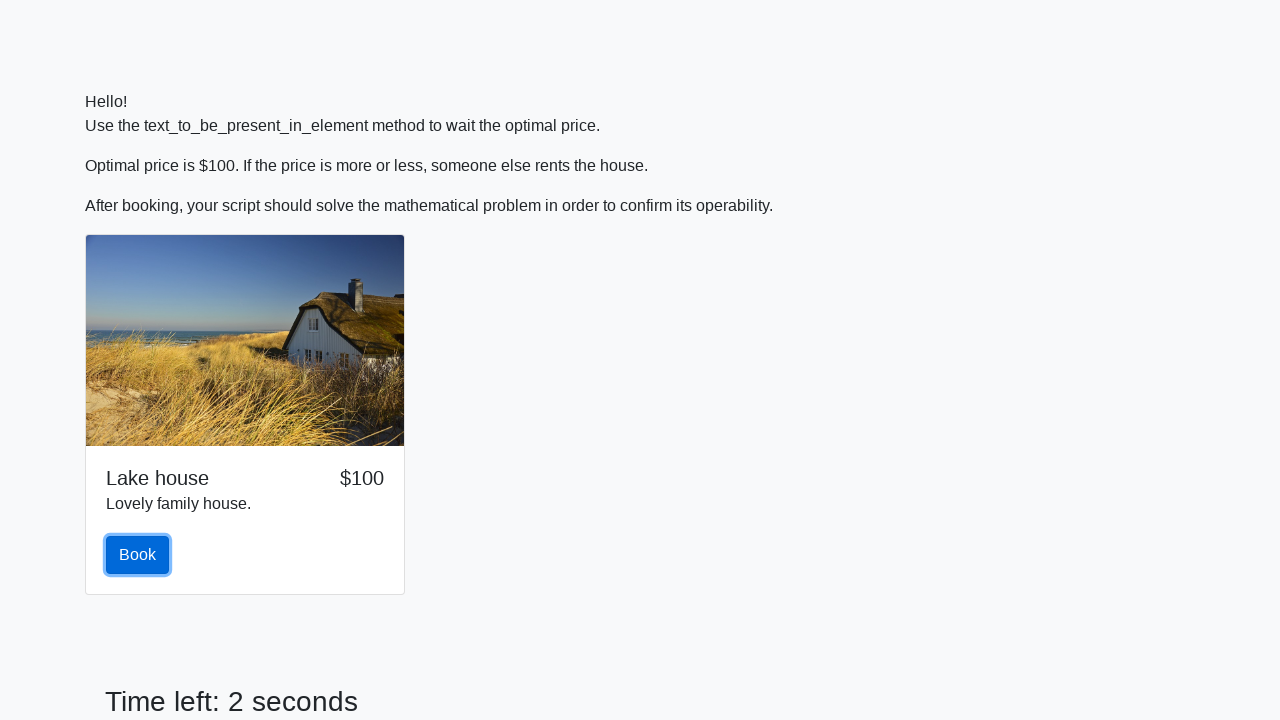

Calculated logarithmic expression result: 1.6178037097490152
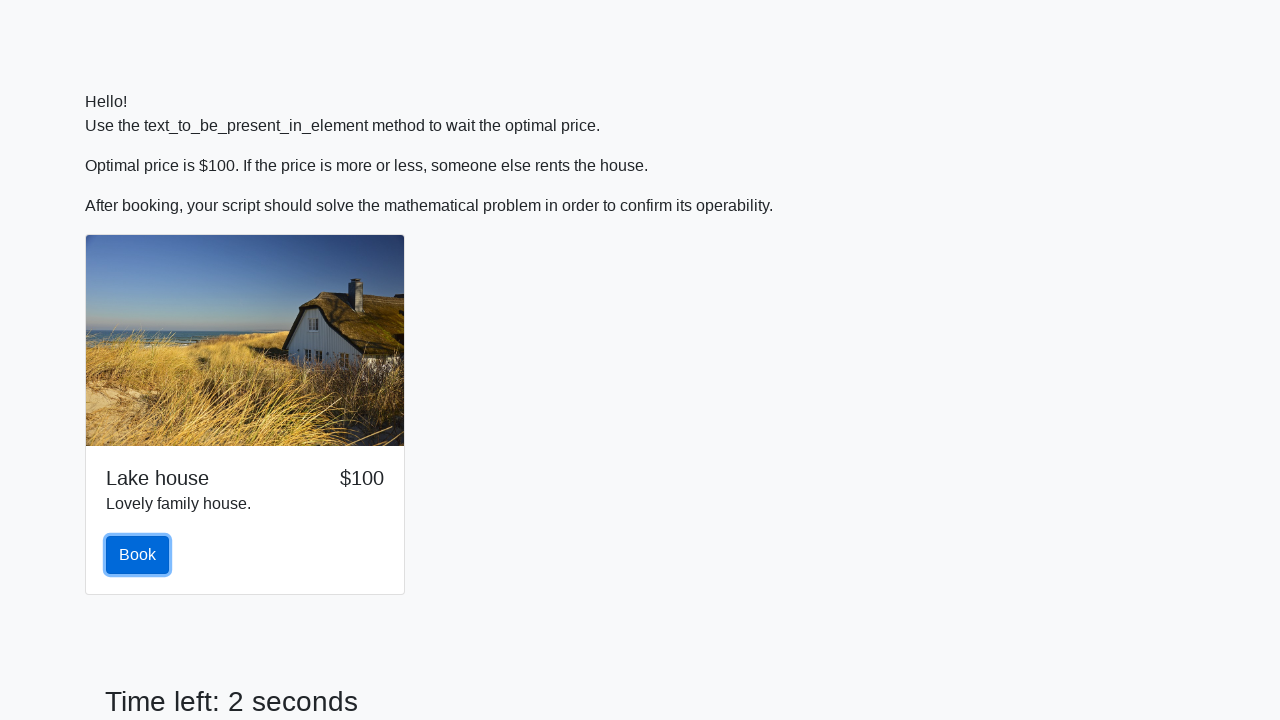

Filled answer field with calculated value on input#answer
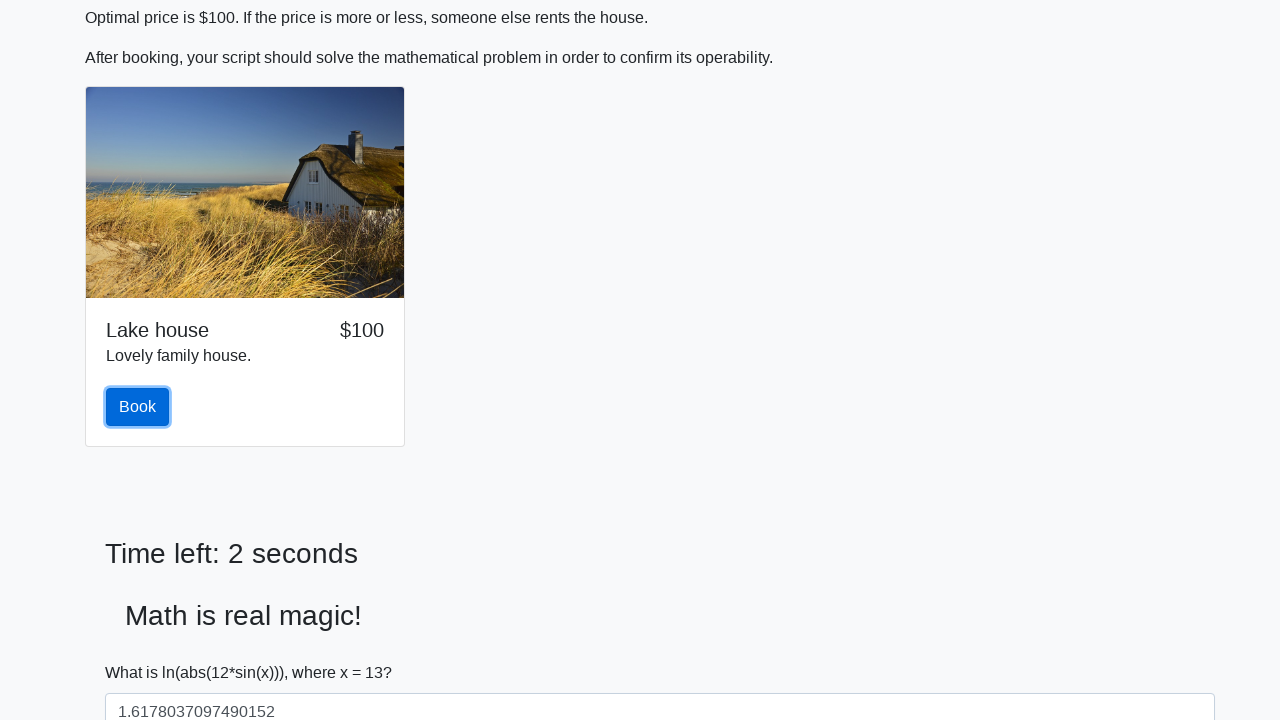

Clicked solve button to submit answer at (143, 651) on #solve
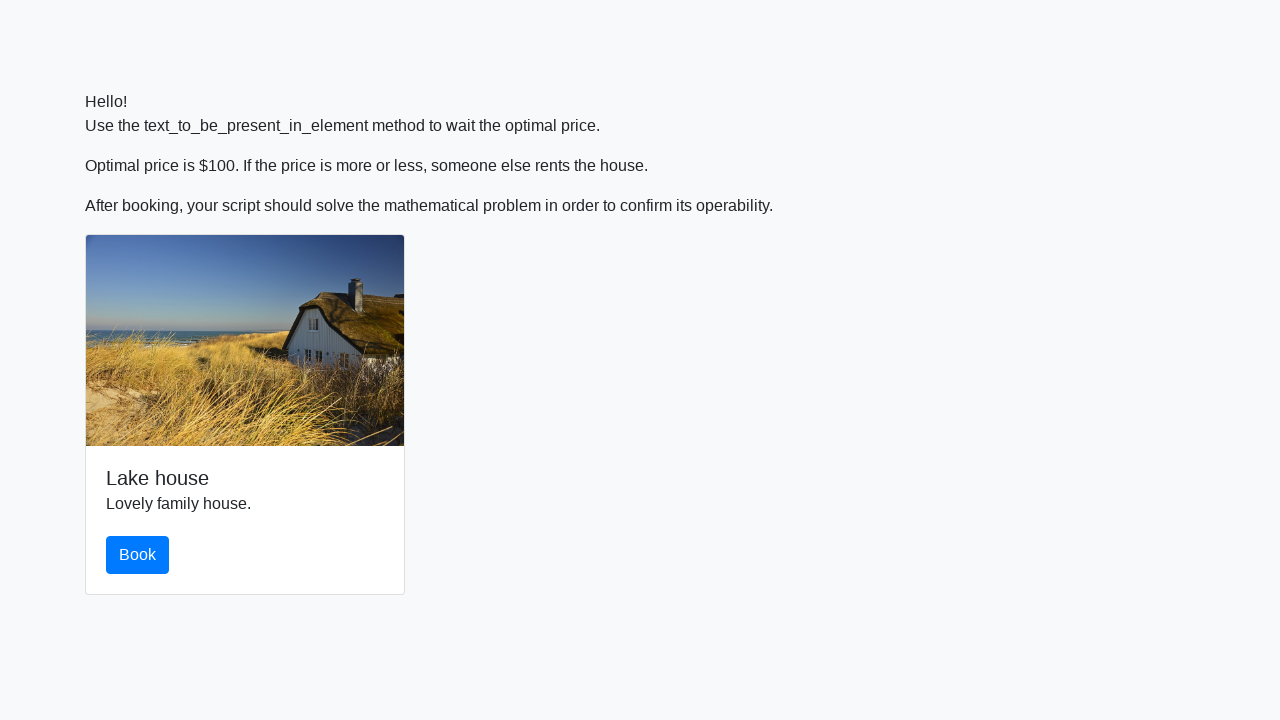

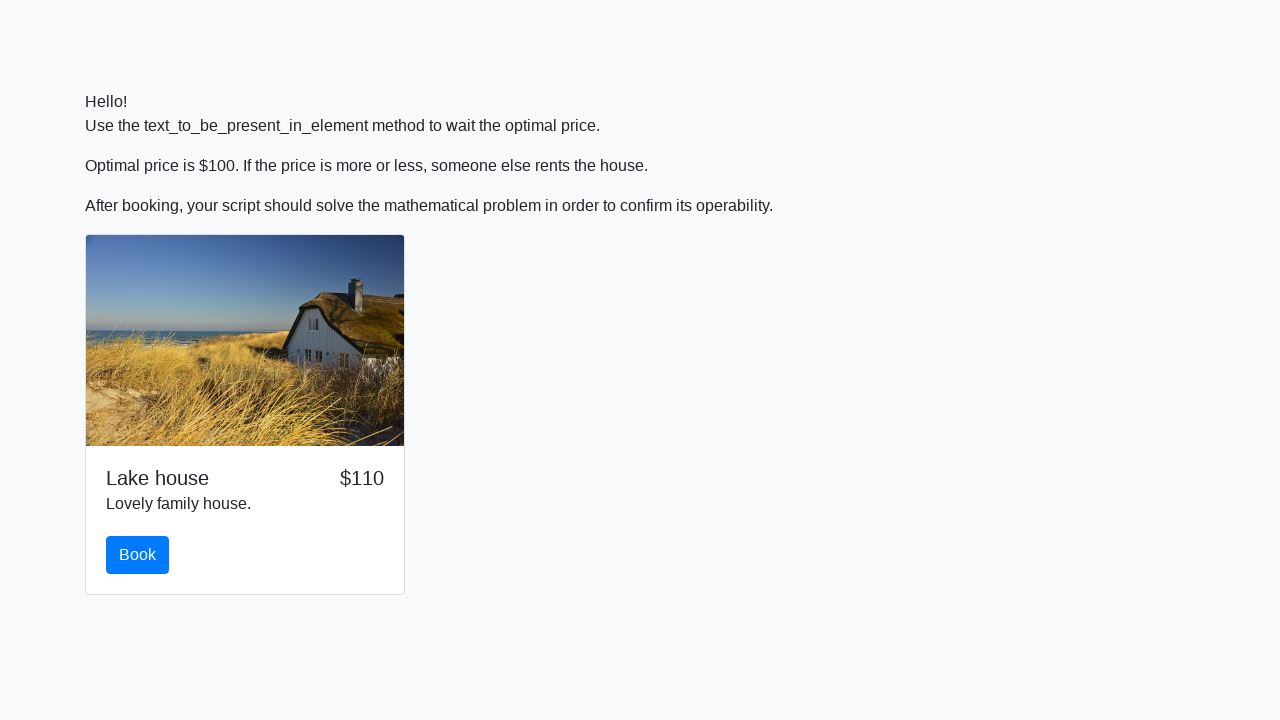